Tests moving a horizontal slider using mouse drag and drop interaction

Starting URL: https://the-internet.herokuapp.com/horizontal_slider

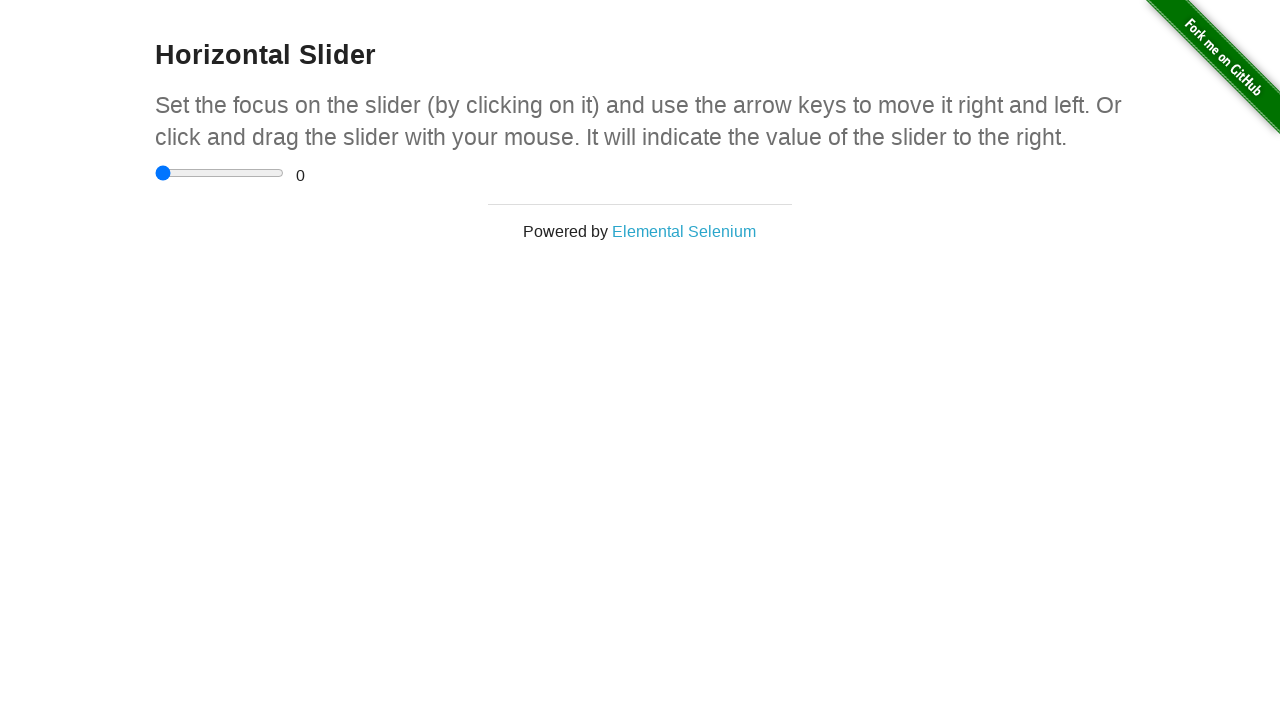

Located horizontal slider element
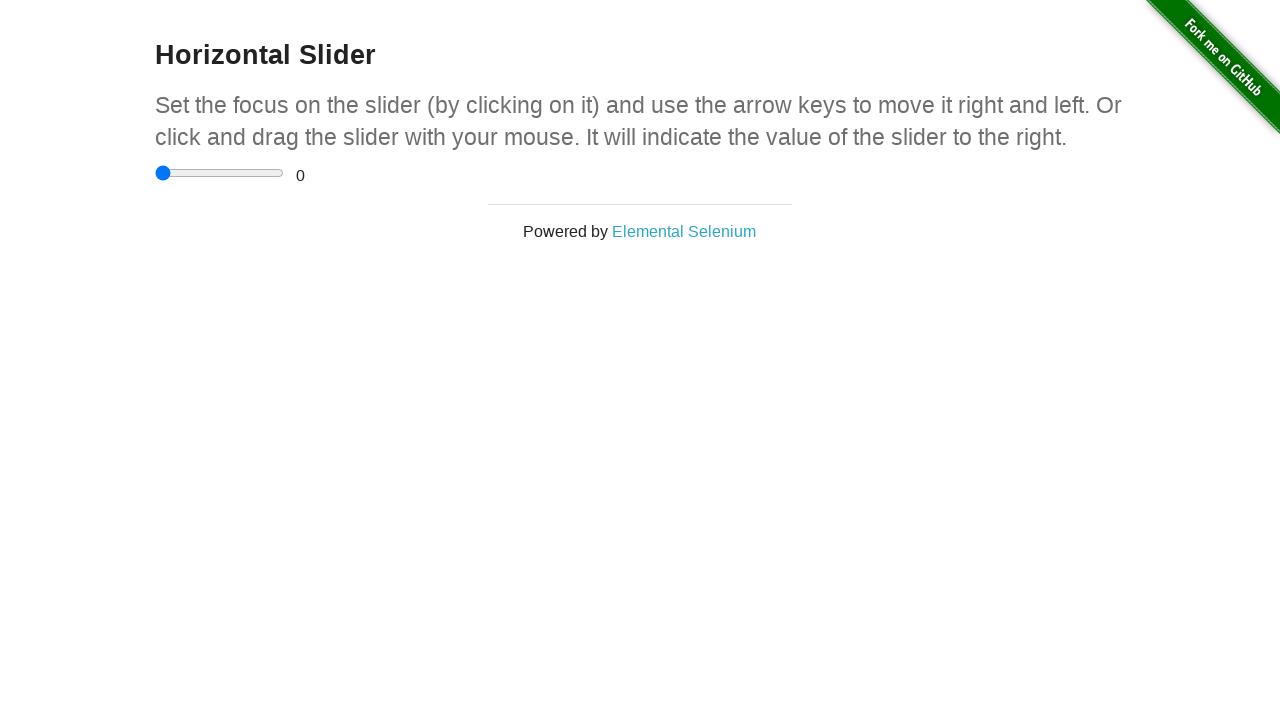

Retrieved bounding box coordinates of slider
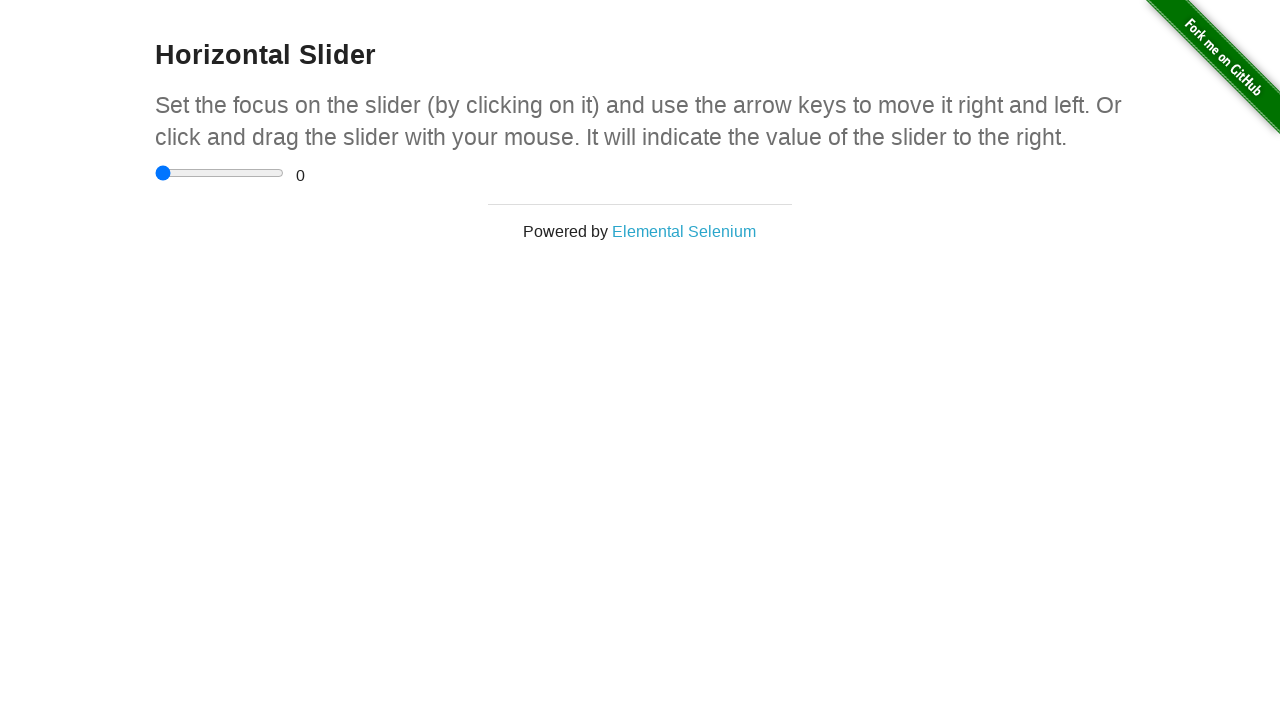

Moved mouse to center of slider at (220, 173)
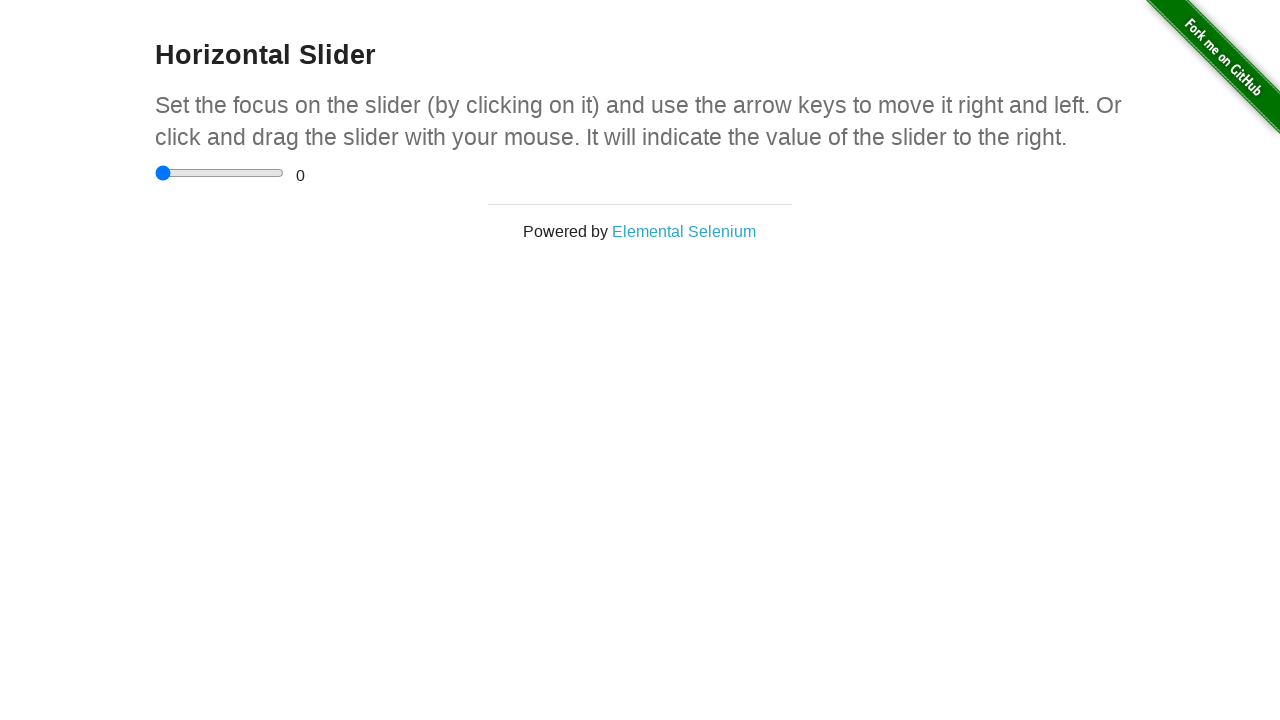

Pressed mouse button down on slider at (220, 173)
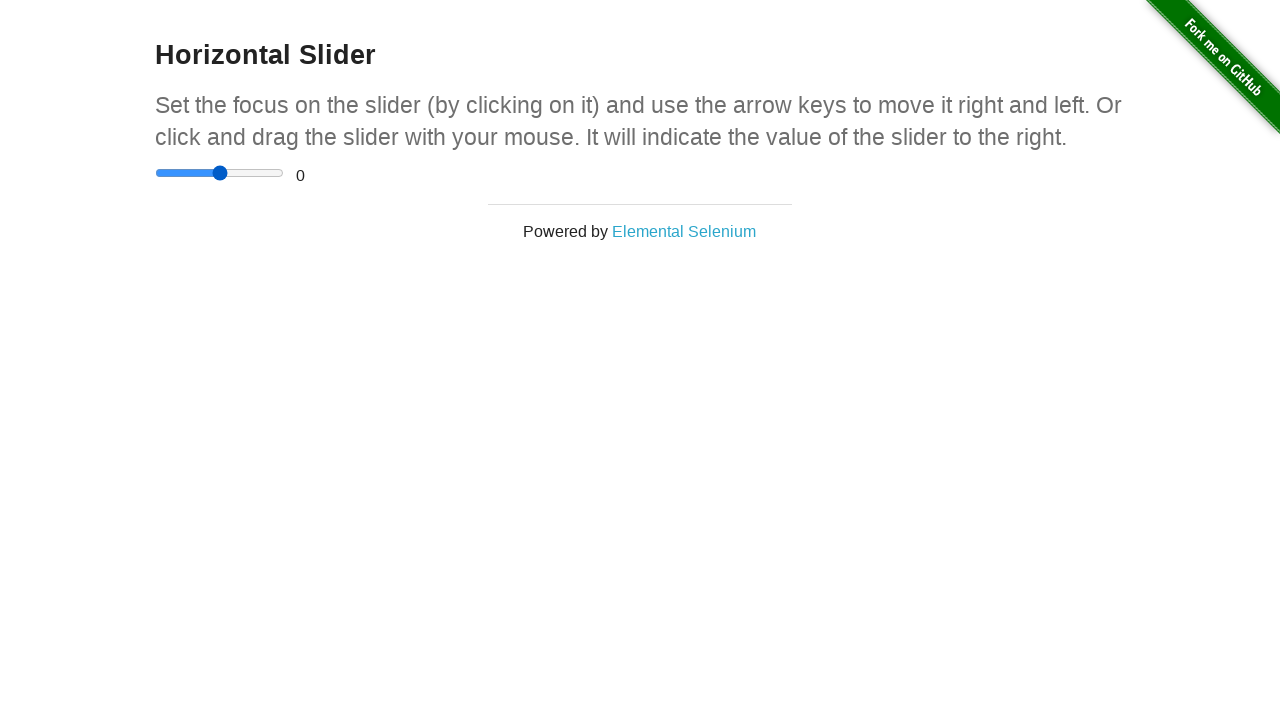

Dragged slider 60 pixels to the right at (280, 173)
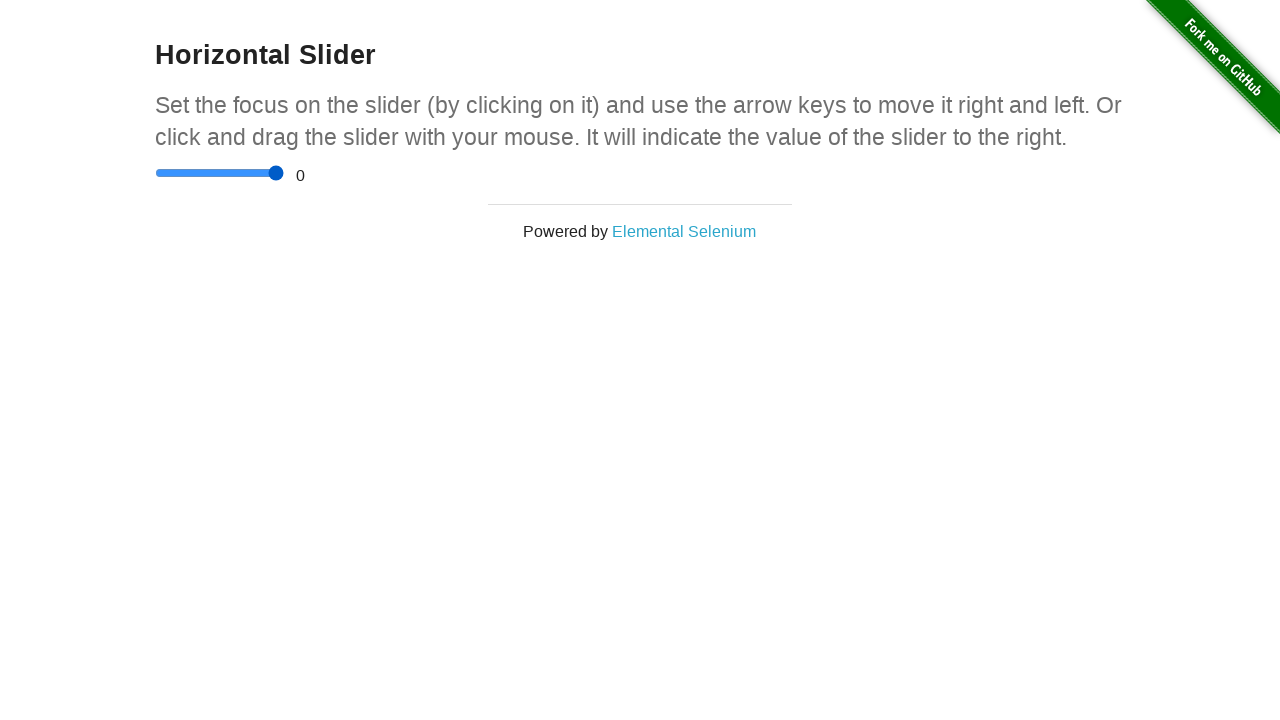

Released mouse button to complete slider drag at (280, 173)
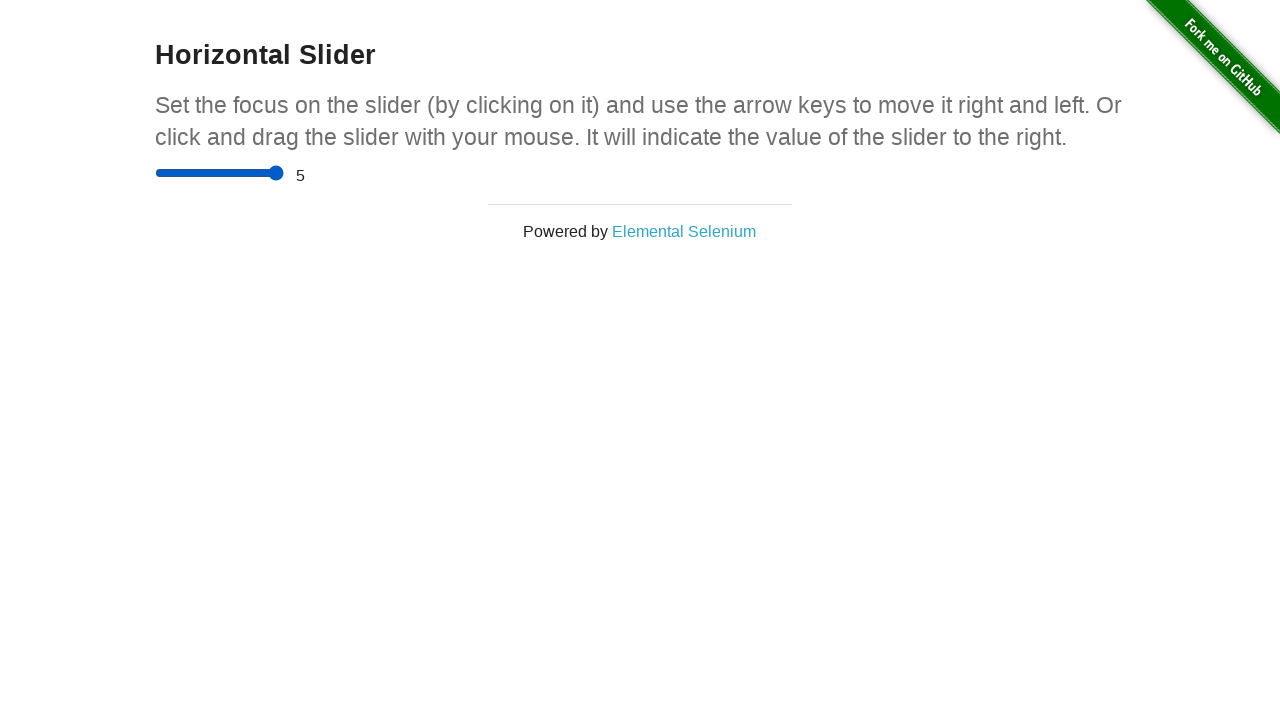

Verified range value element is visible after slider movement
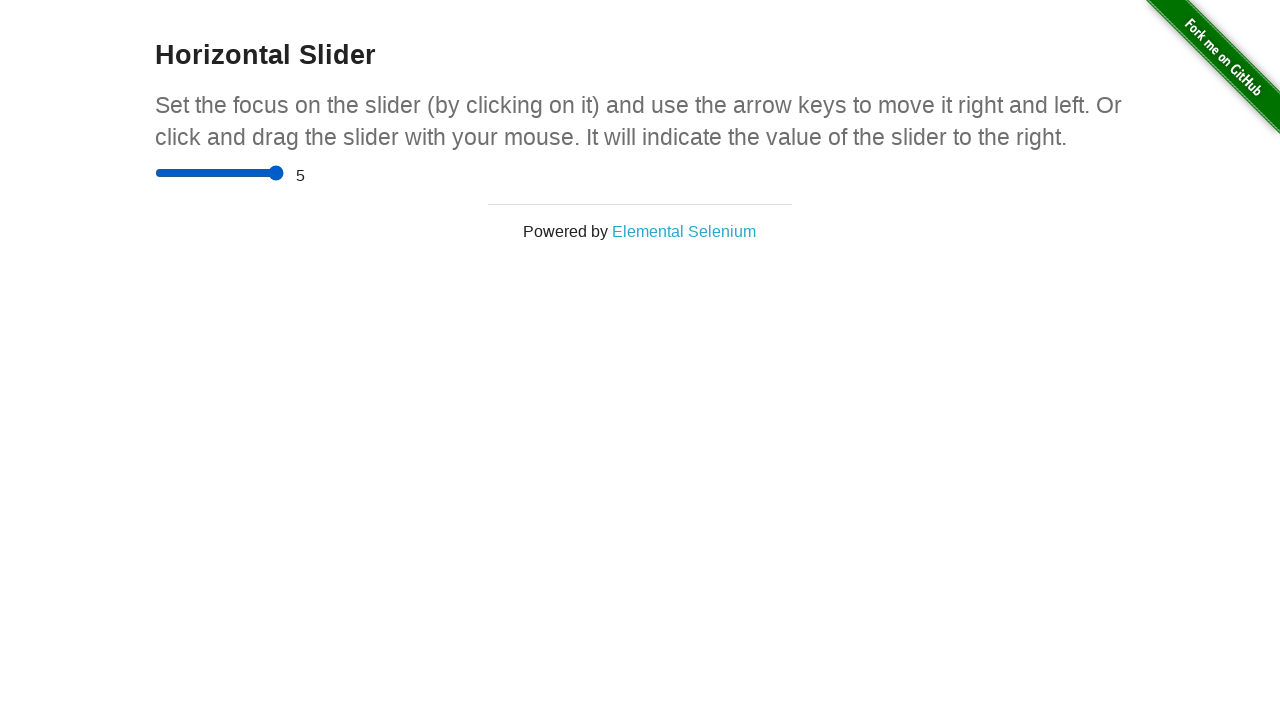

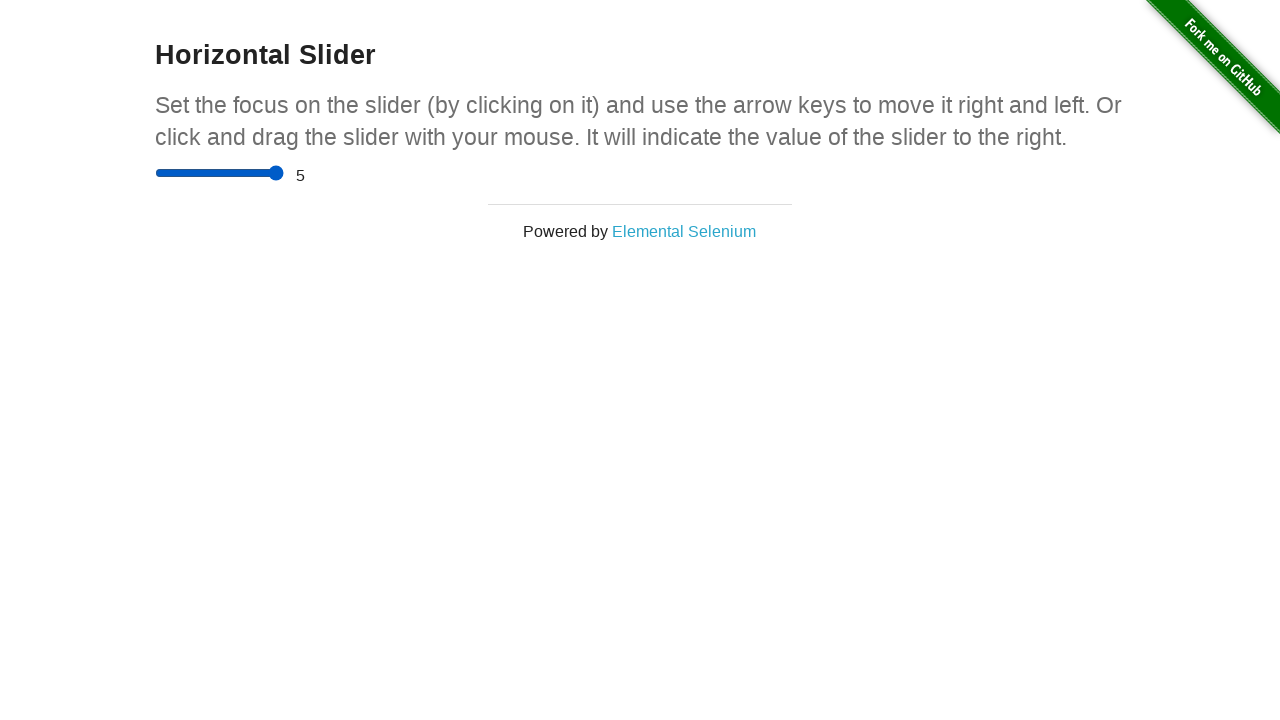